Tests infinite scroll by scrolling to the footer repeatedly using scrollIntoView method

Starting URL: https://the-internet.herokuapp.com

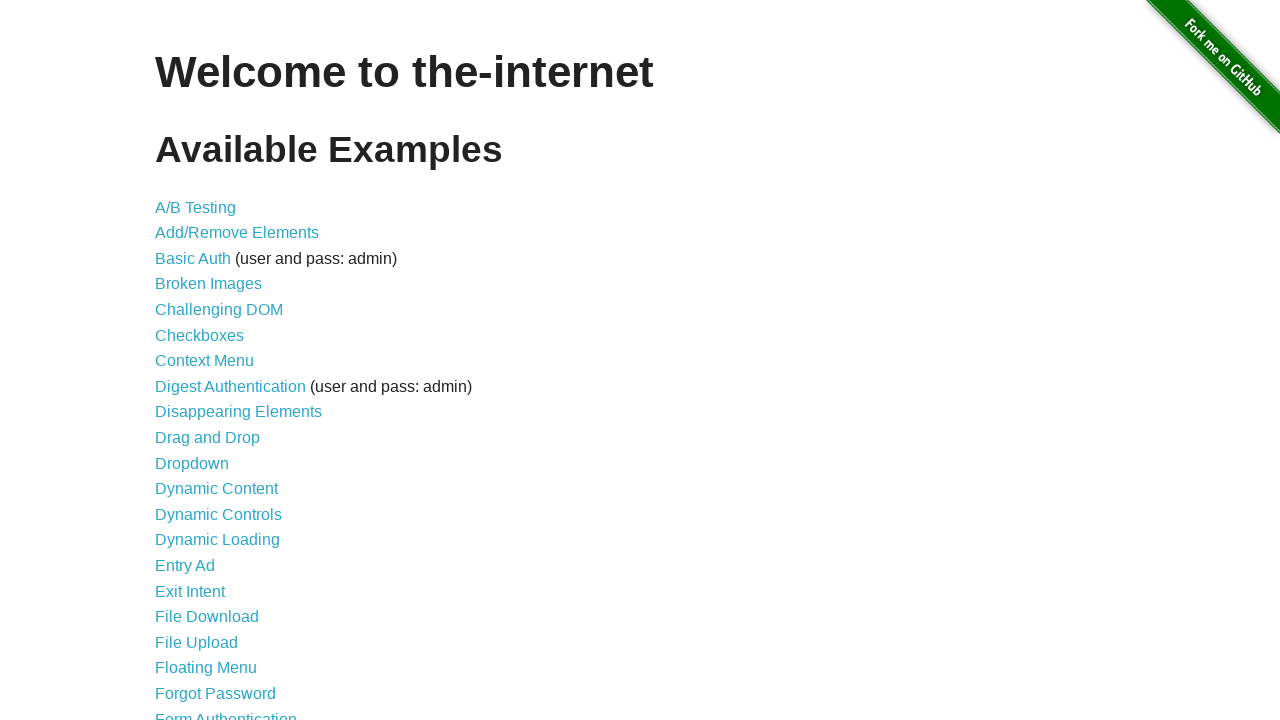

Clicked on Infinite Scroll link at (201, 360) on internal:role=link[name="Infinite Scroll"i]
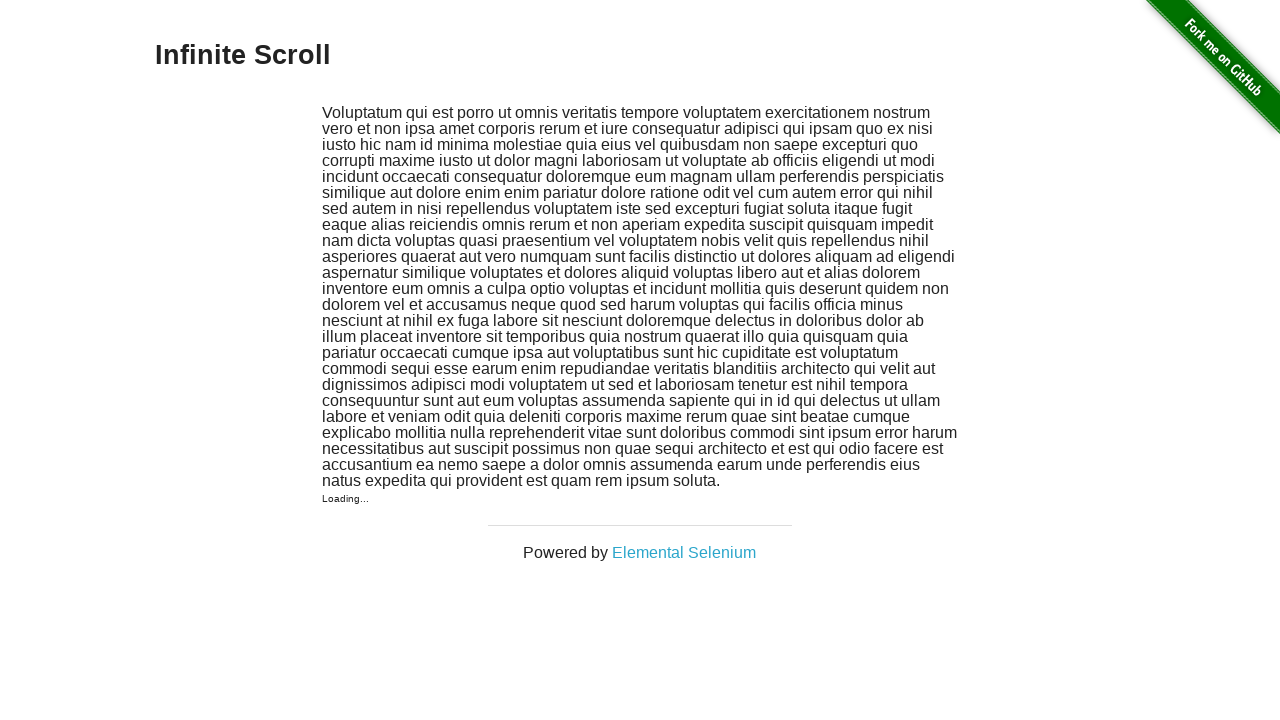

Waited for page load state
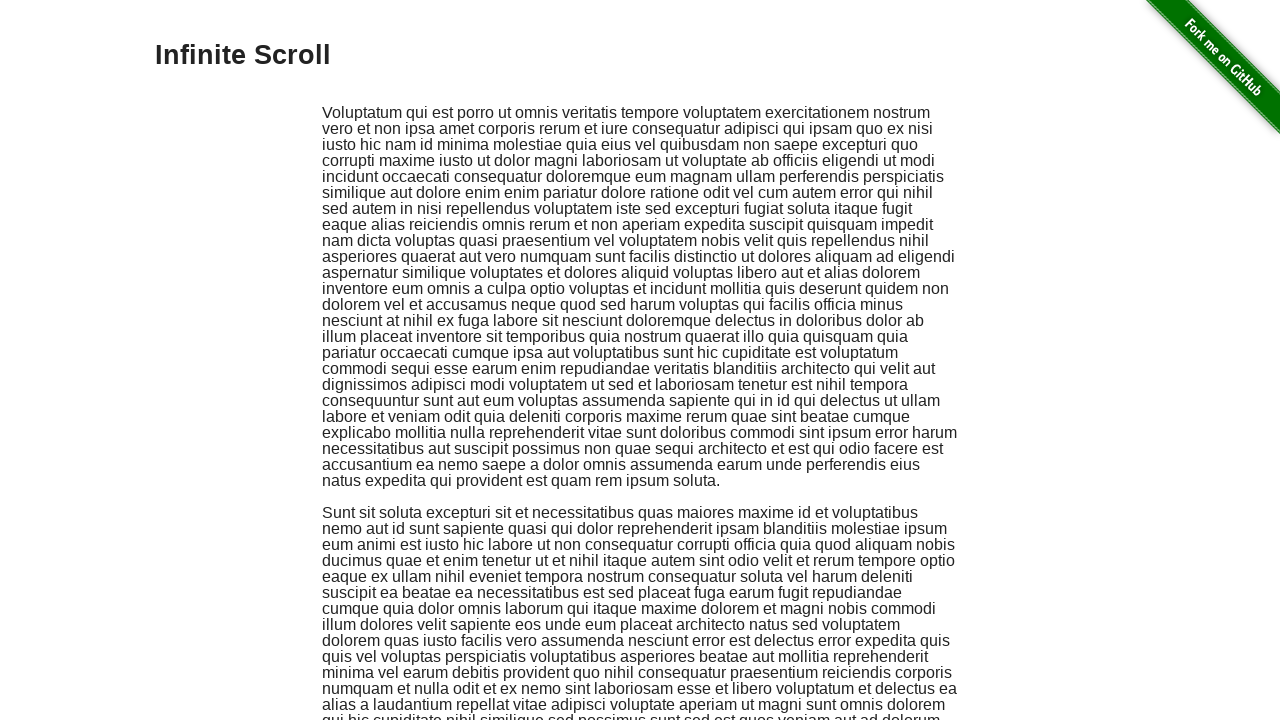

Infinite Scroll title selector loaded
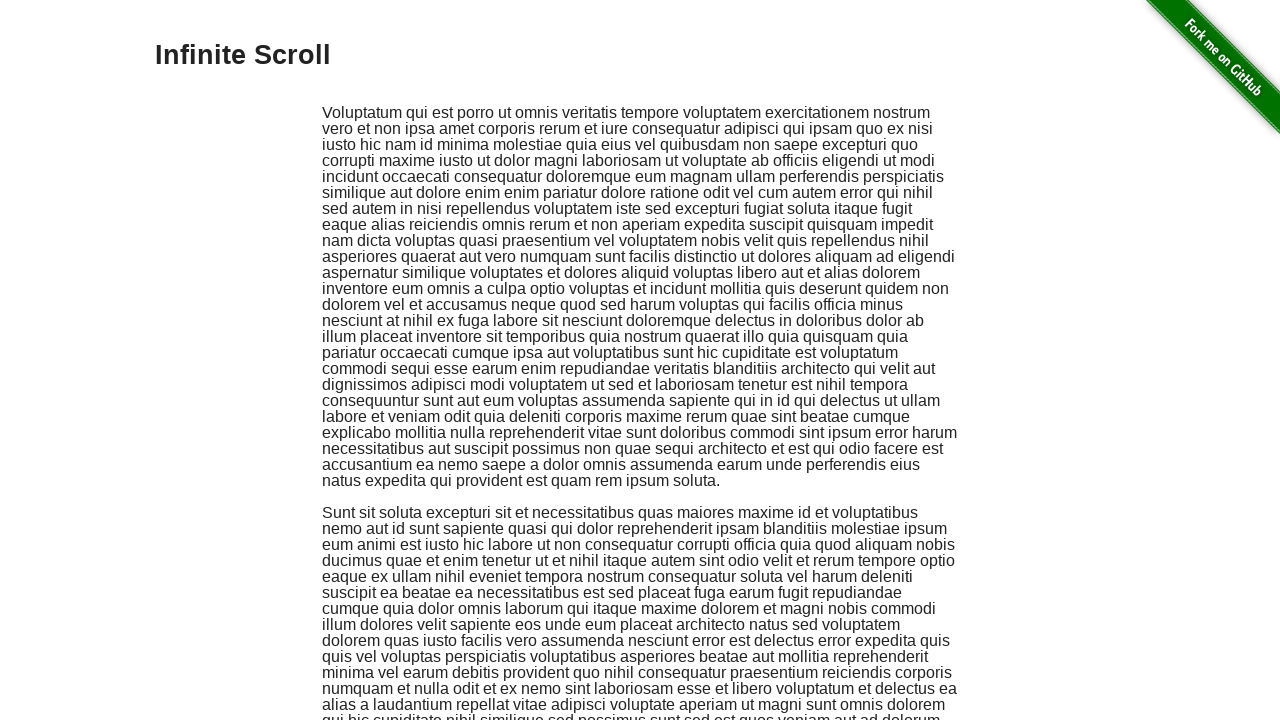

Hovered over Infinite Scroll title at (640, 56) on xpath=//h3[text()='Infinite Scroll']
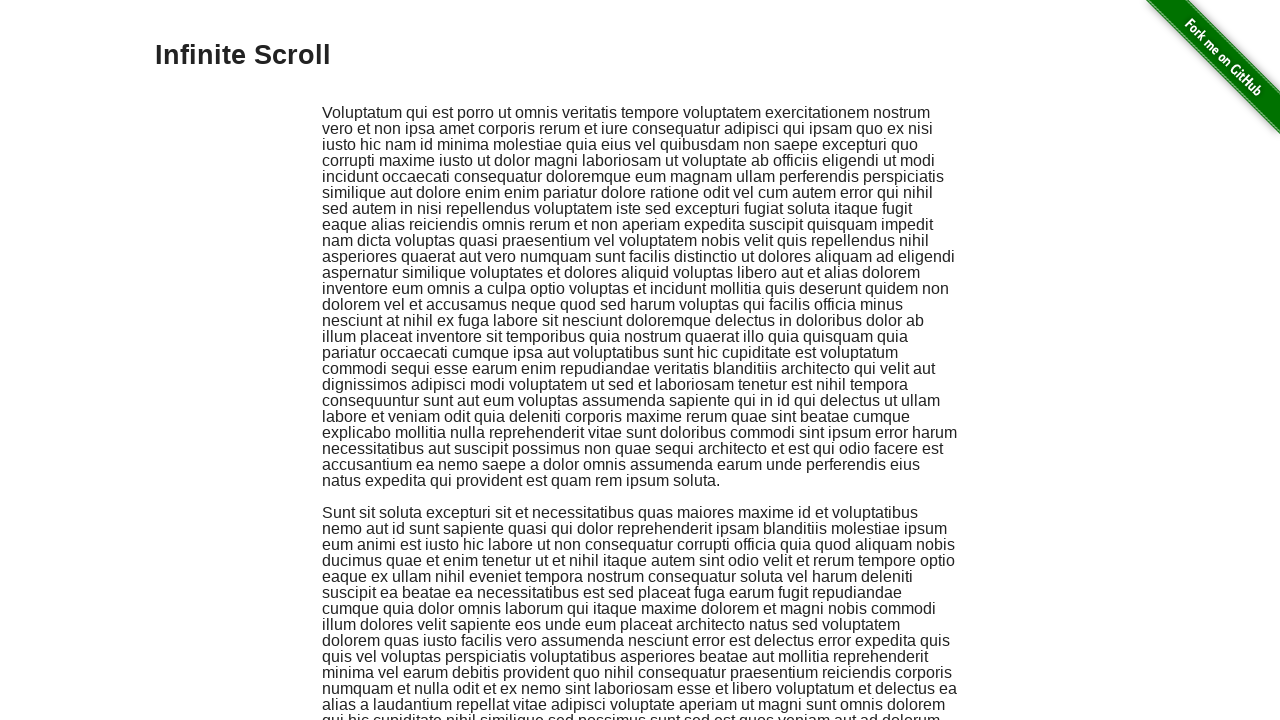

Scrolled to footer (iteration 1/5) using scrollIntoView
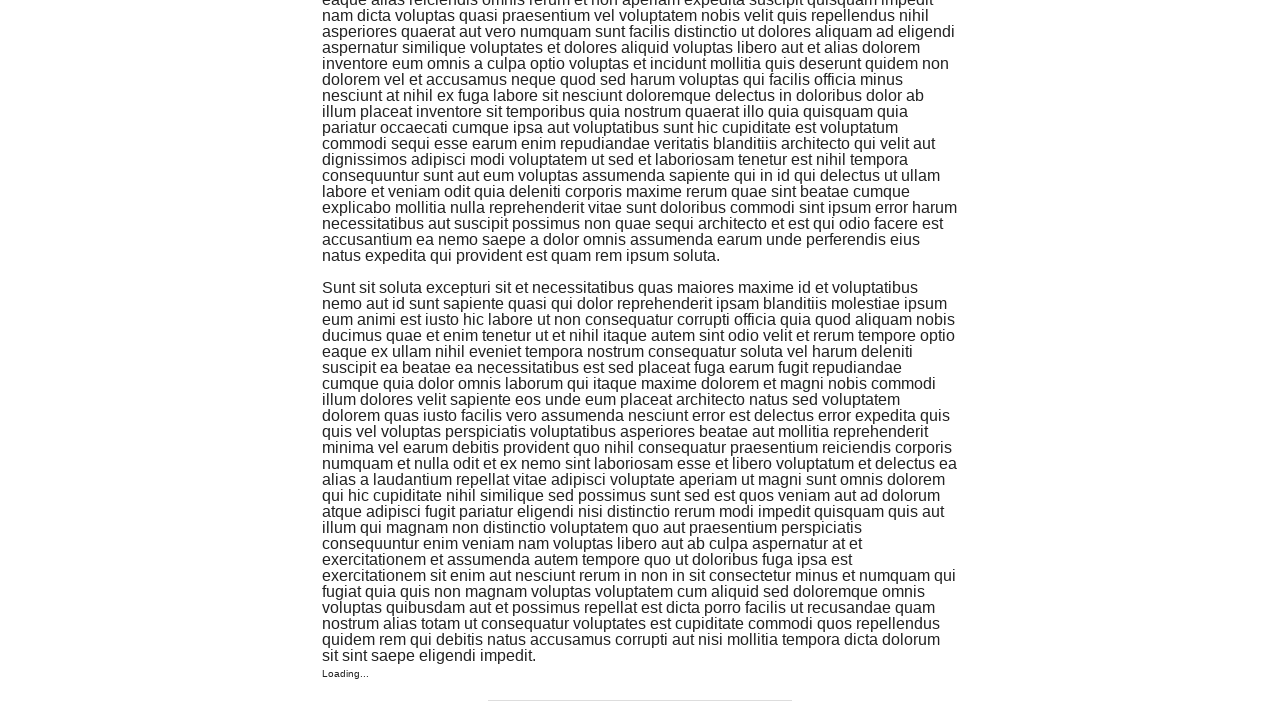

Waited 1 second after scroll (iteration 1/5)
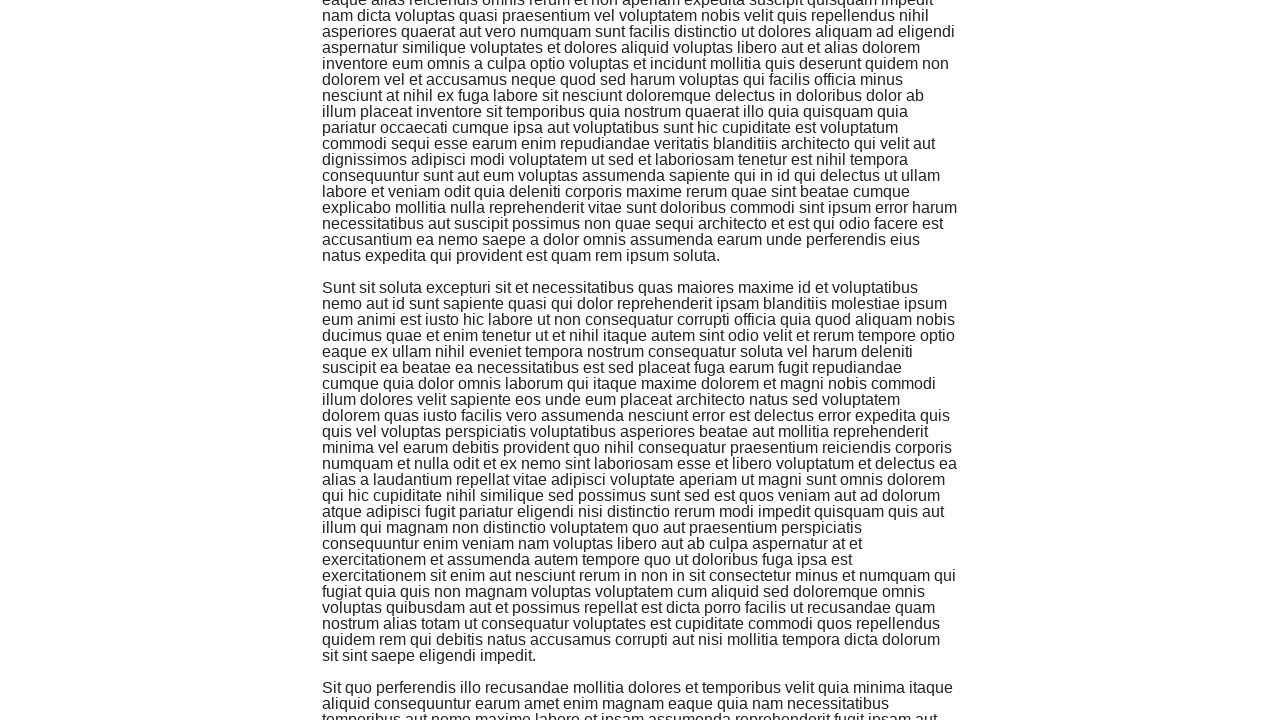

Scrolled to footer (iteration 2/5) using scrollIntoView
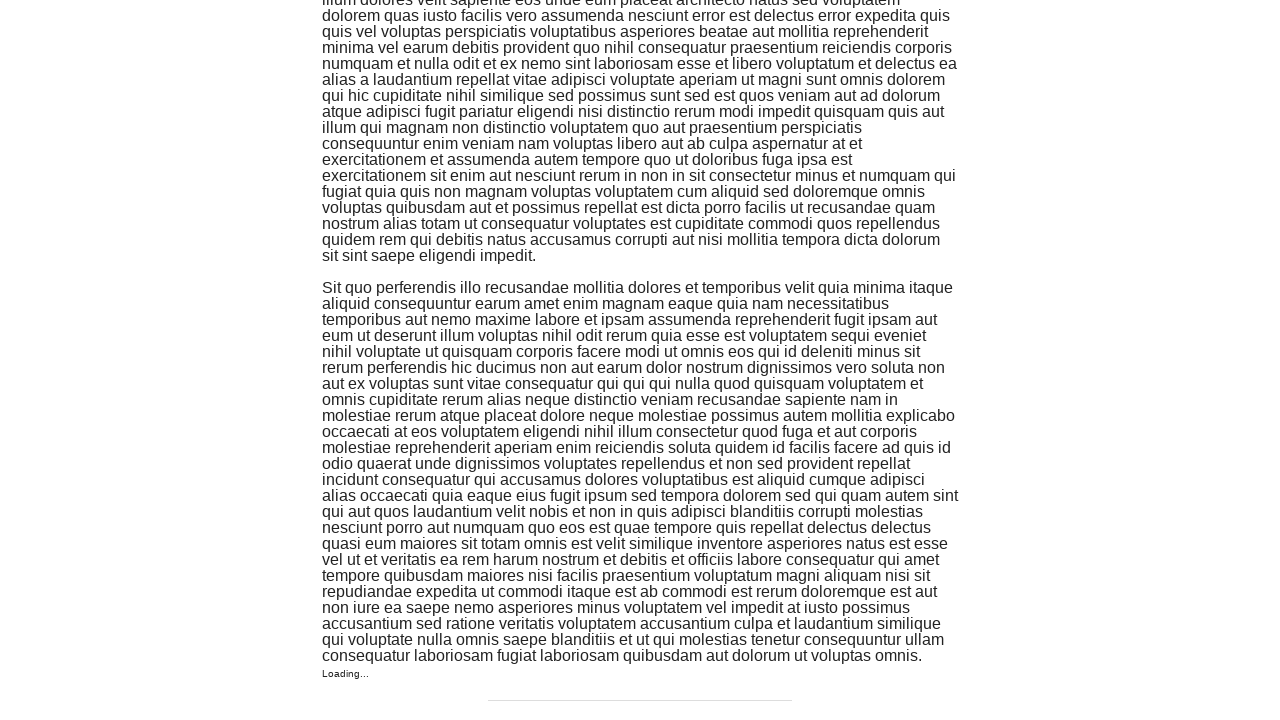

Waited 1 second after scroll (iteration 2/5)
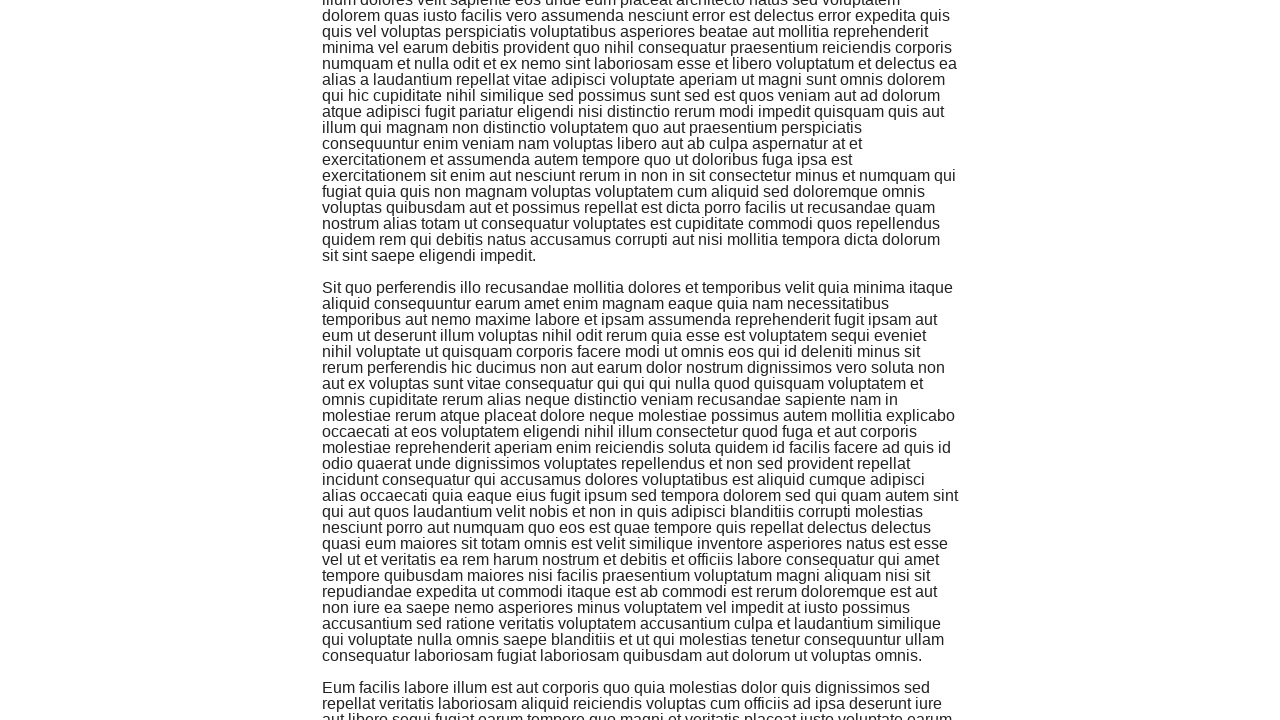

Scrolled to footer (iteration 3/5) using scrollIntoView
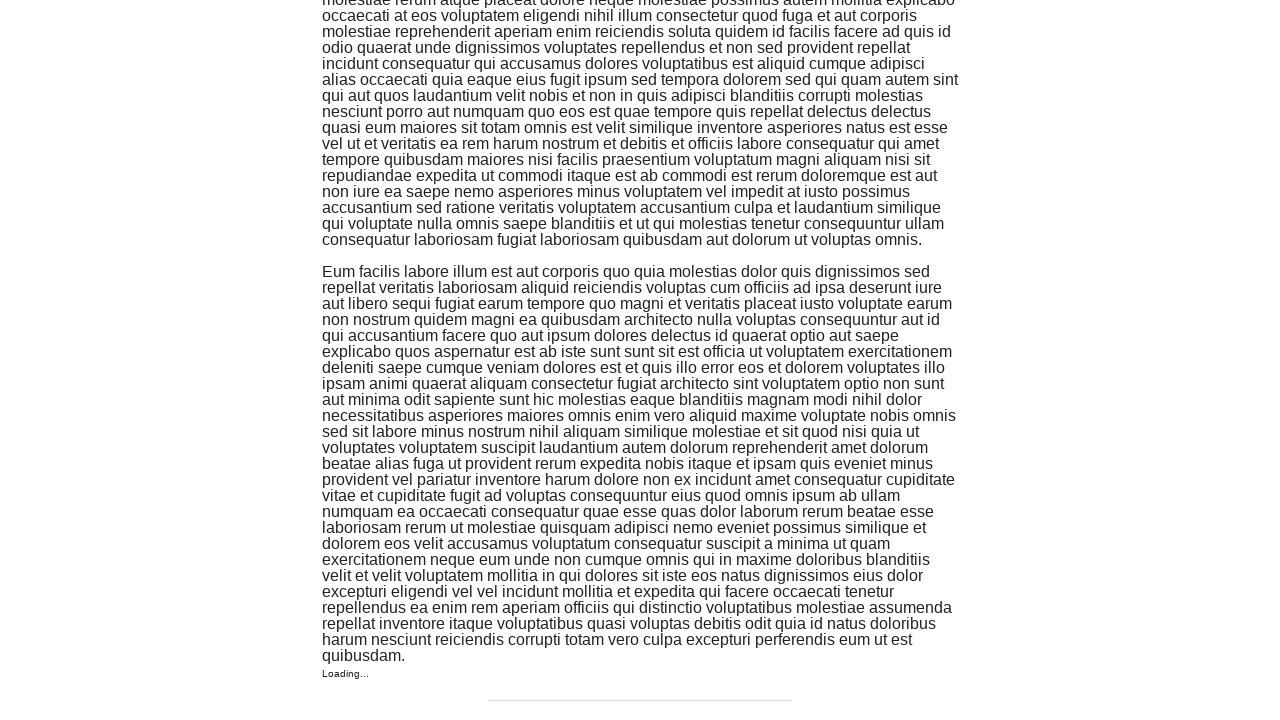

Waited 1 second after scroll (iteration 3/5)
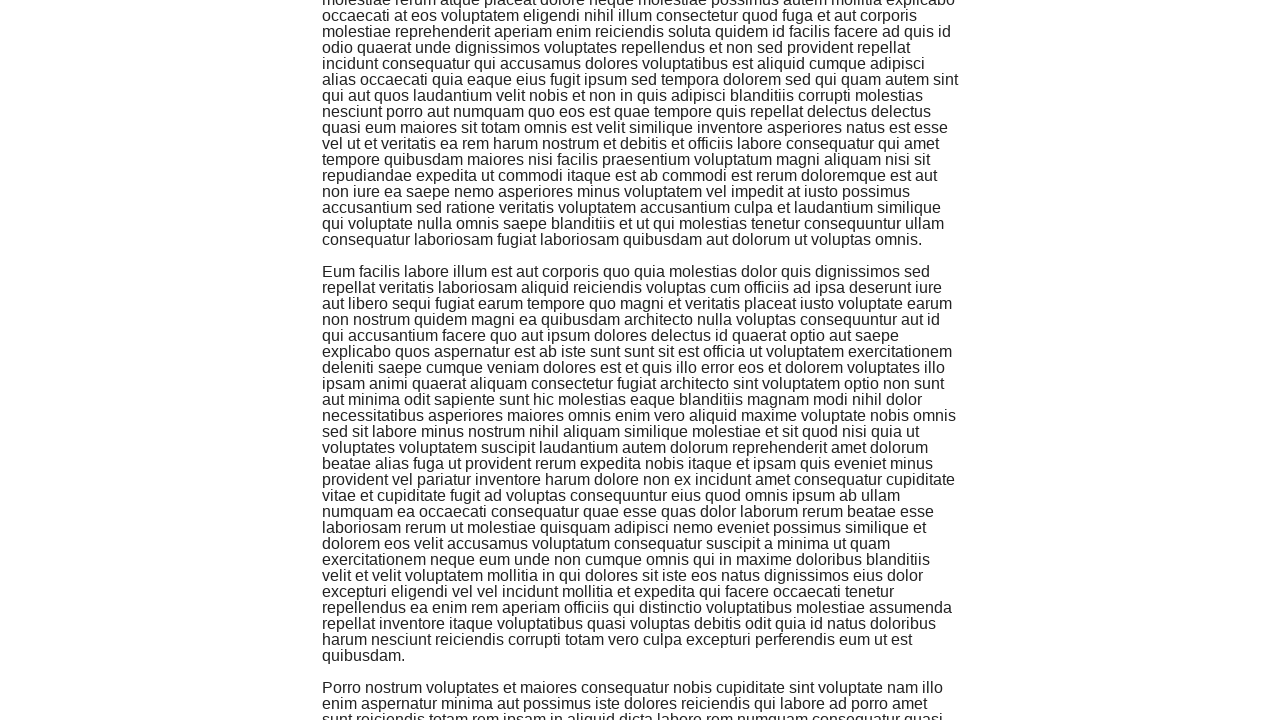

Scrolled to footer (iteration 4/5) using scrollIntoView
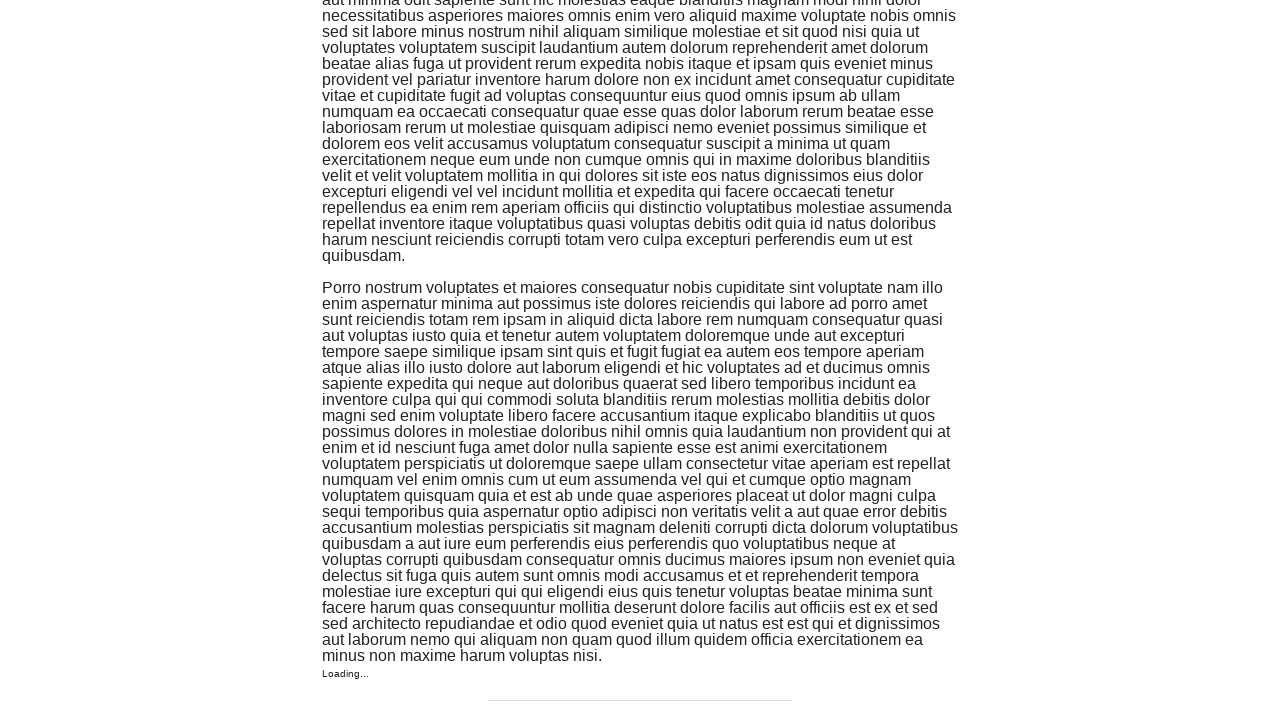

Waited 1 second after scroll (iteration 4/5)
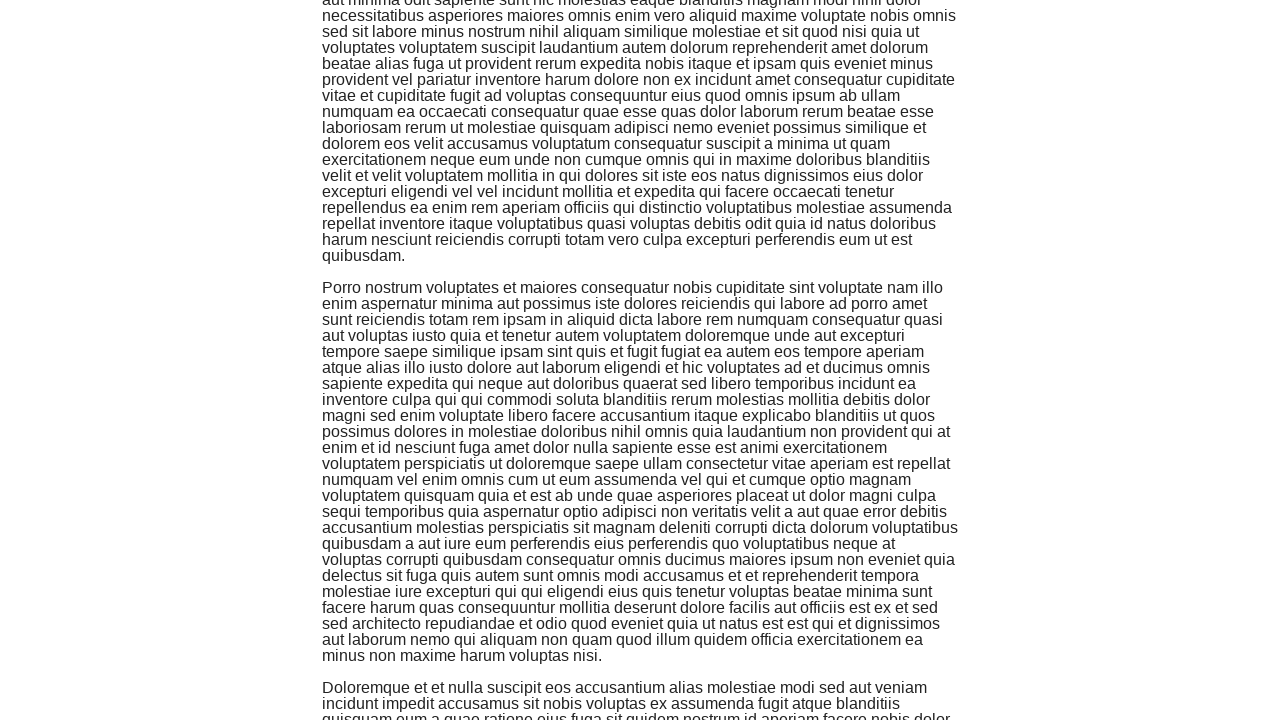

Scrolled to footer (iteration 5/5) using scrollIntoView
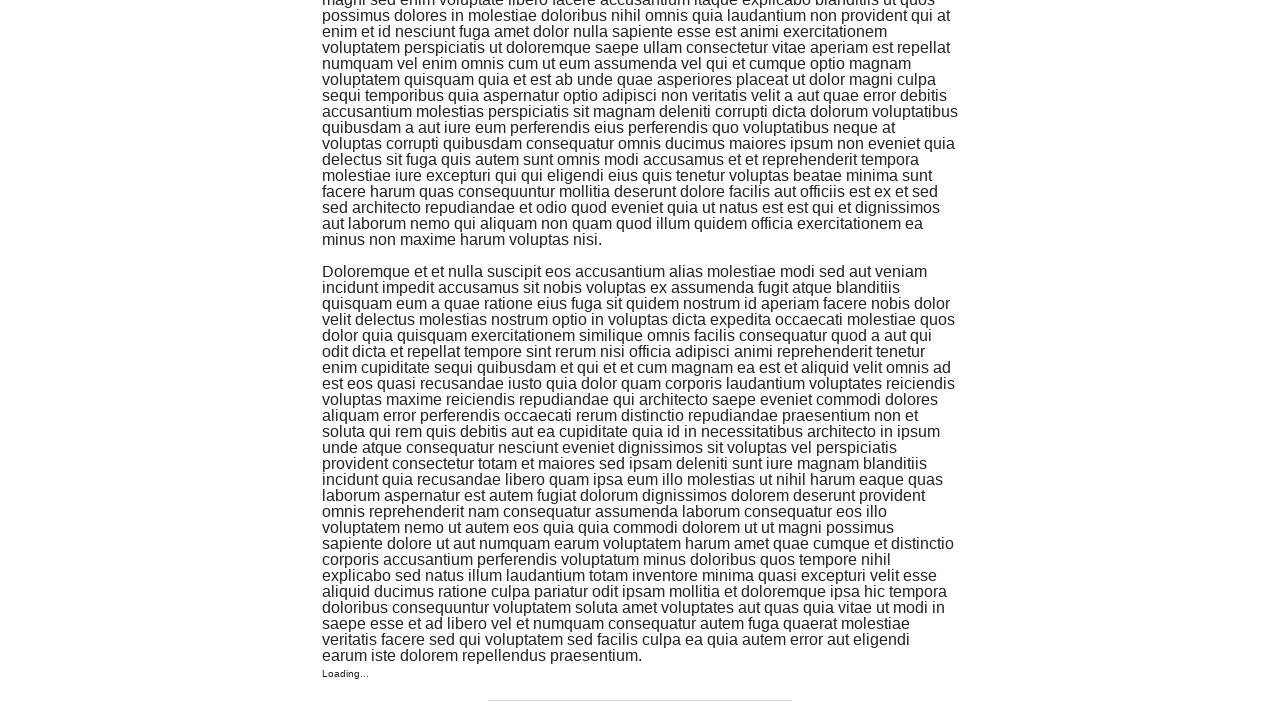

Waited 1 second after scroll (iteration 5/5)
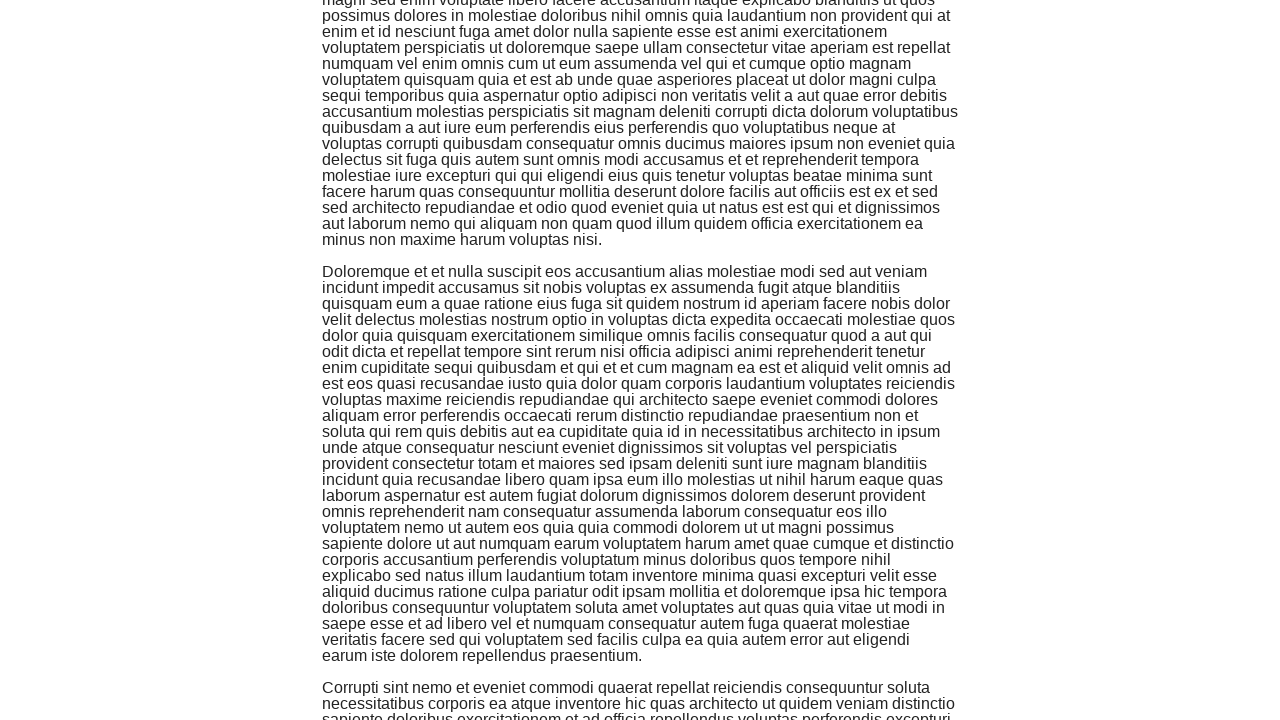

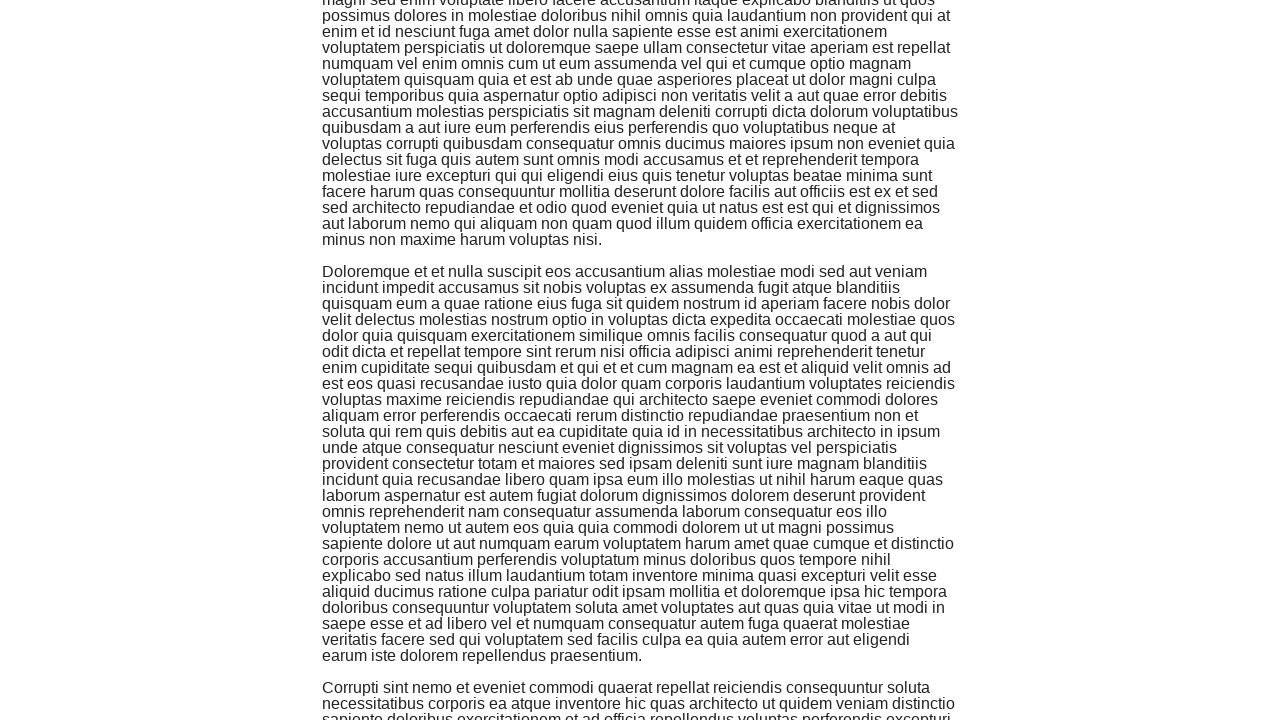